Tests that quantity field is enabled/disabled based on valid product code entry

Starting URL: https://danieljairton.github.io/Projetos%20SENAI/Almoxarifado/Almoxarifado-main/index.html

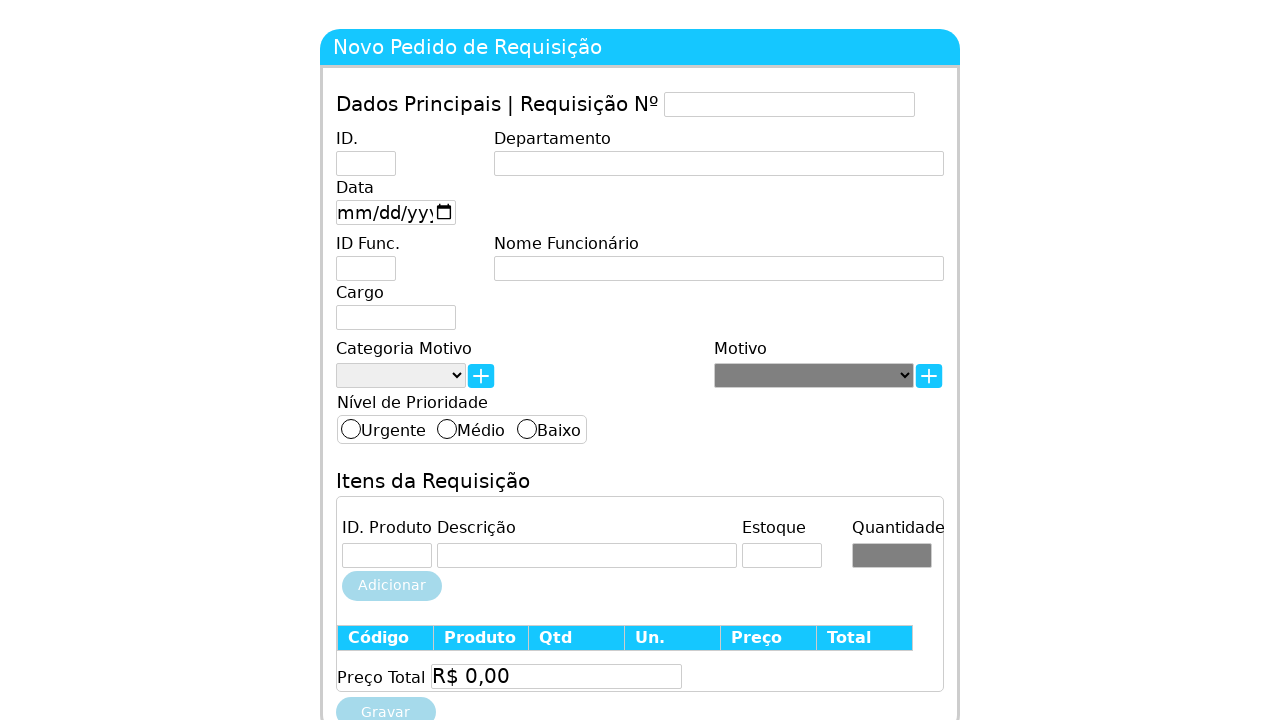

Clicked on product code field at (387, 556) on #CodigoProduto
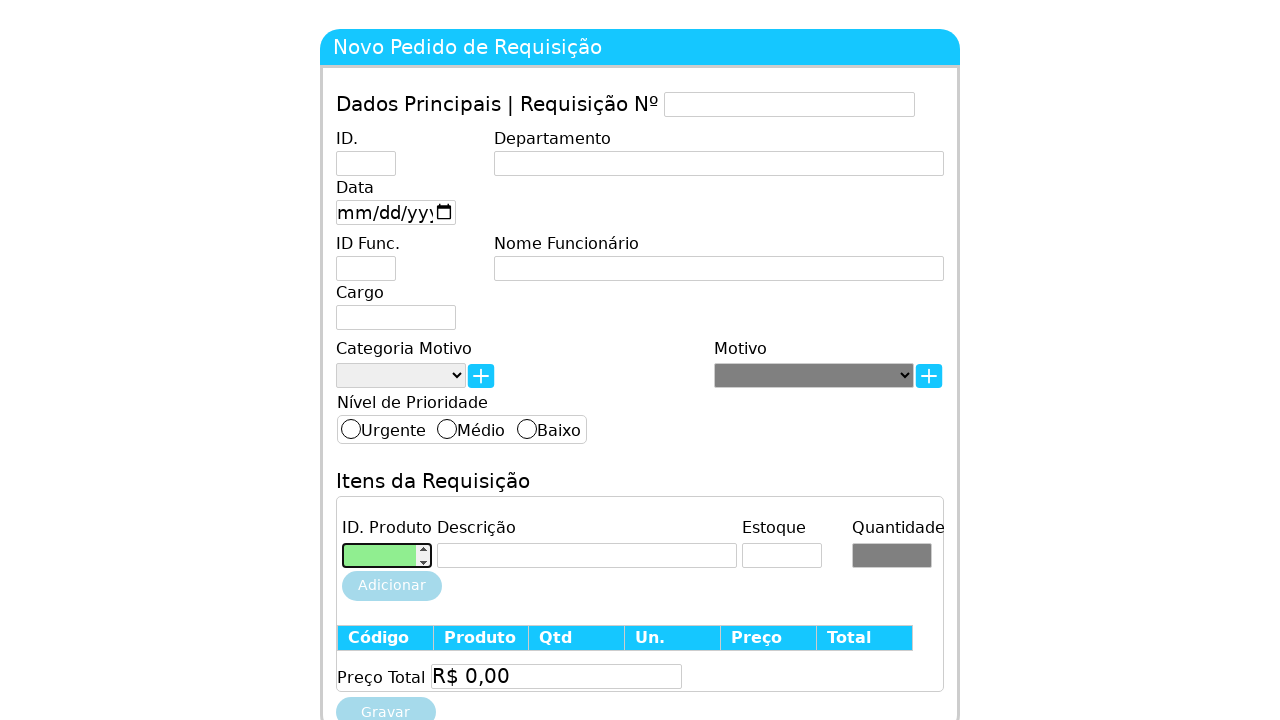

Entered product code '1' on #CodigoProduto
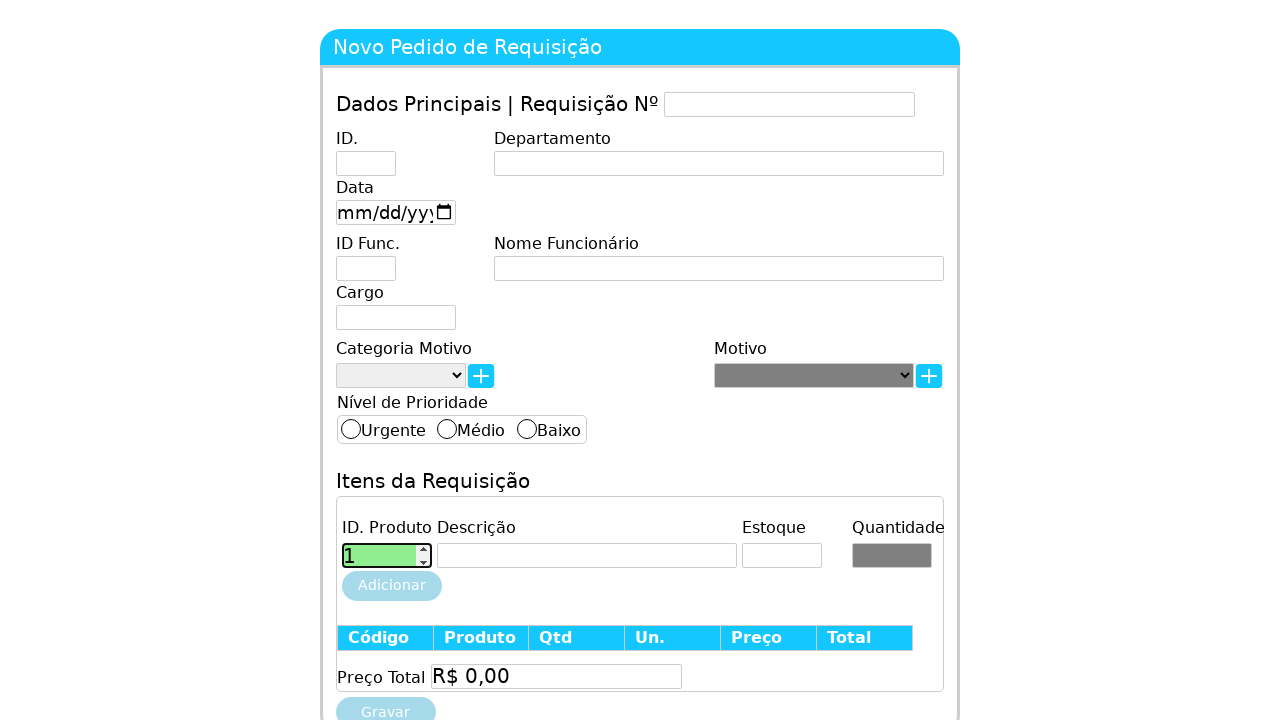

Cleared product code field after entering '1' on #CodigoProduto
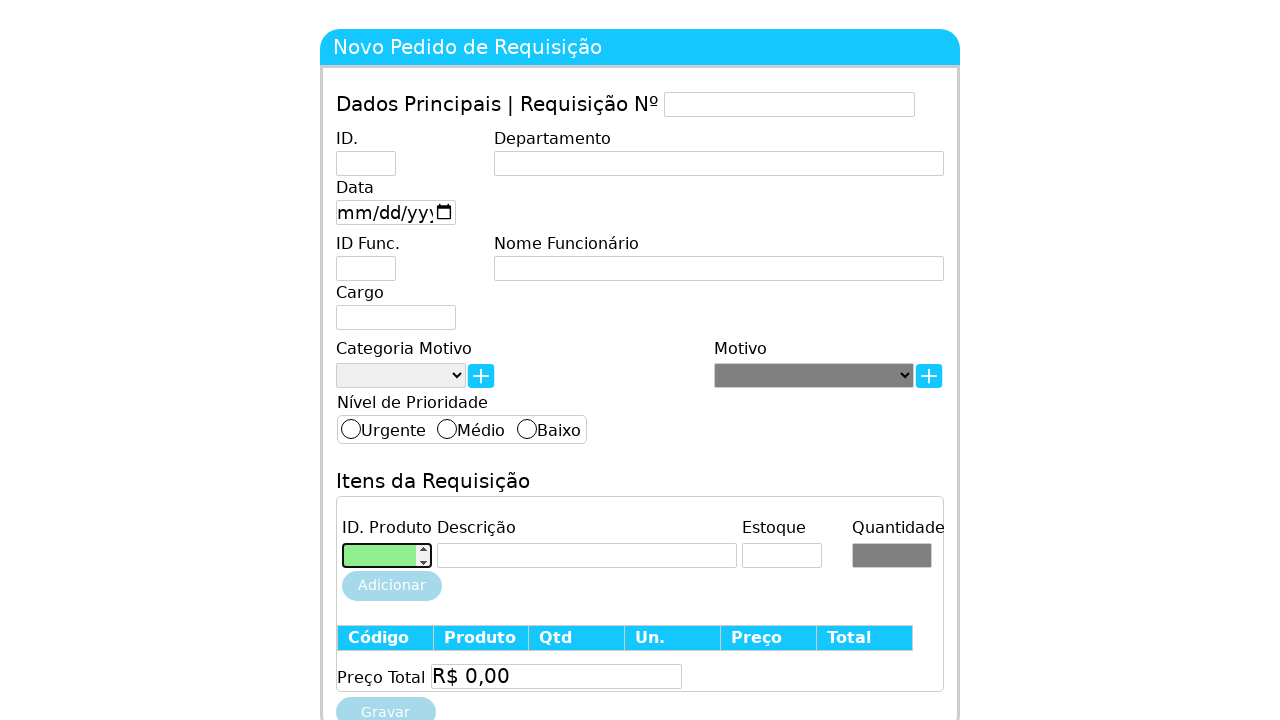

Clicked on product code field at (387, 556) on #CodigoProduto
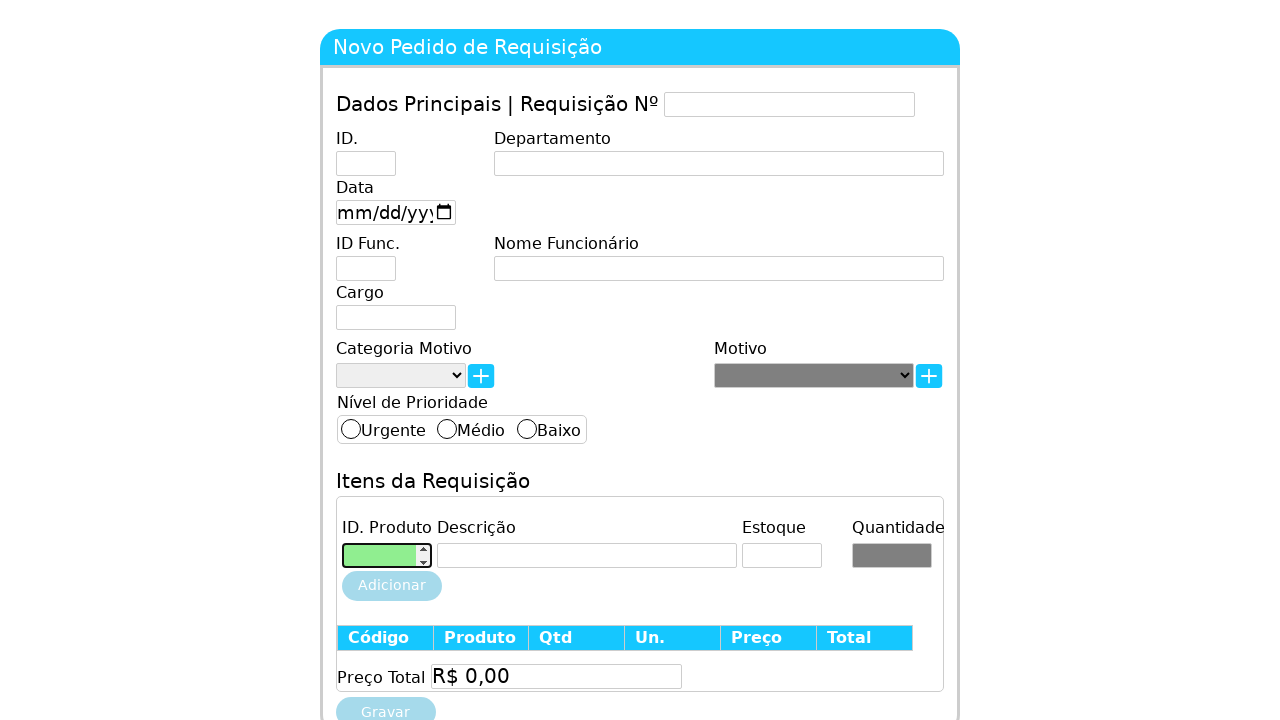

Entered product code '2' on #CodigoProduto
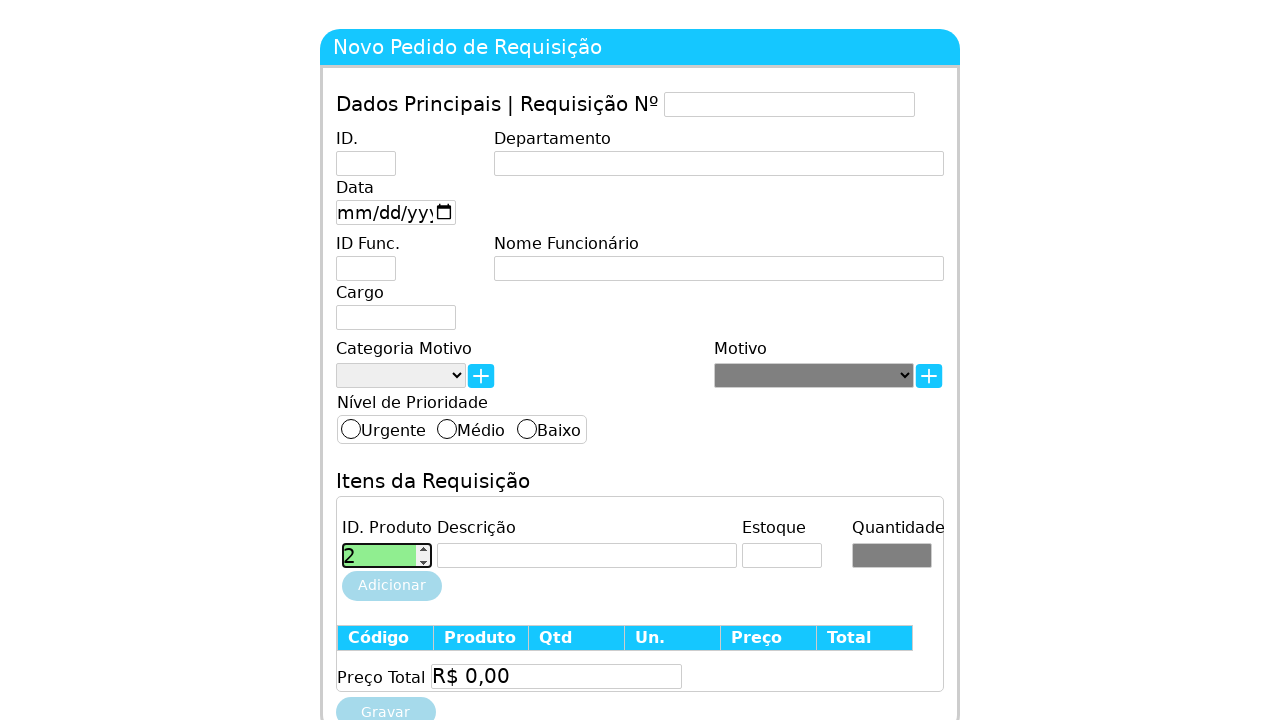

Cleared product code field after entering '2' on #CodigoProduto
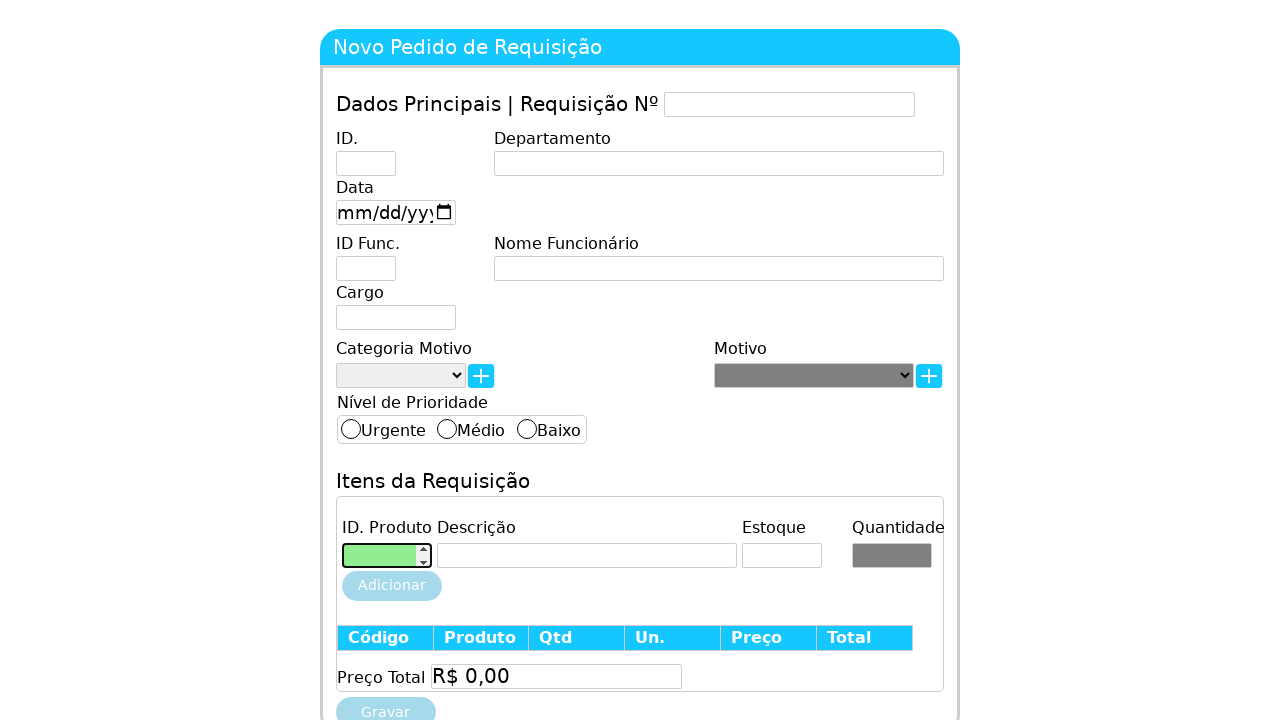

Clicked on product code field at (387, 556) on #CodigoProduto
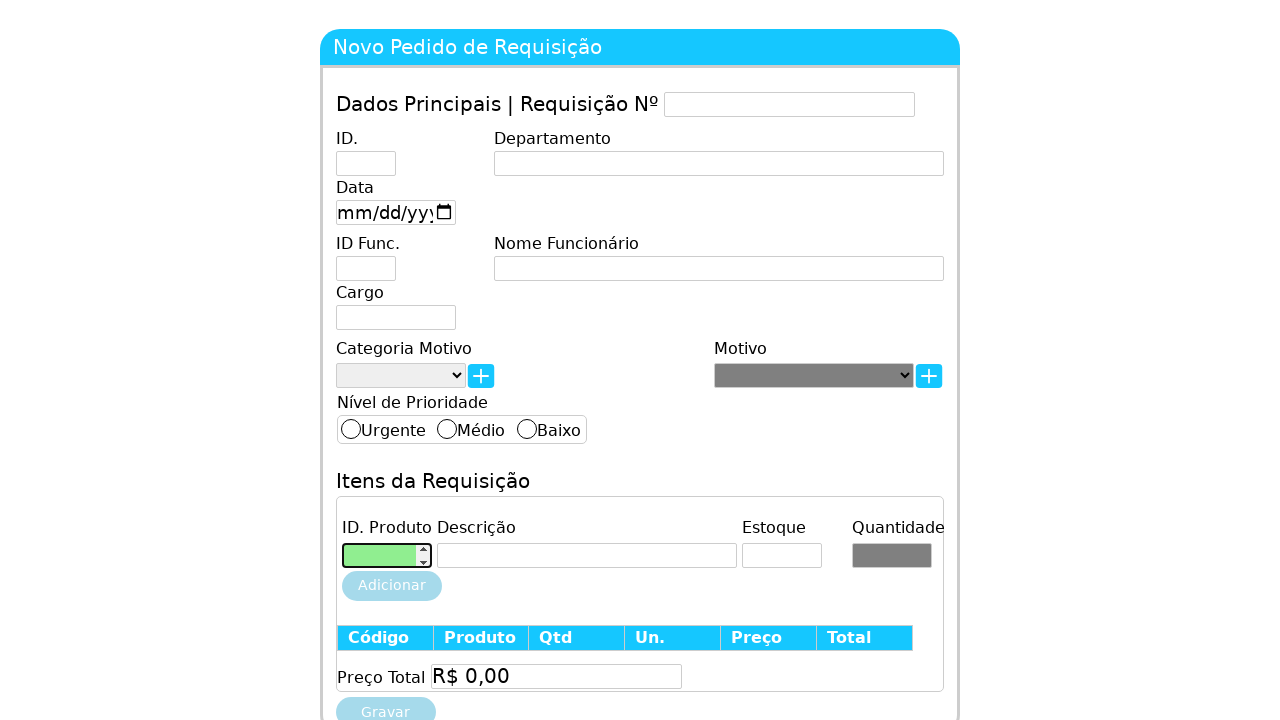

Entered product code '3' on #CodigoProduto
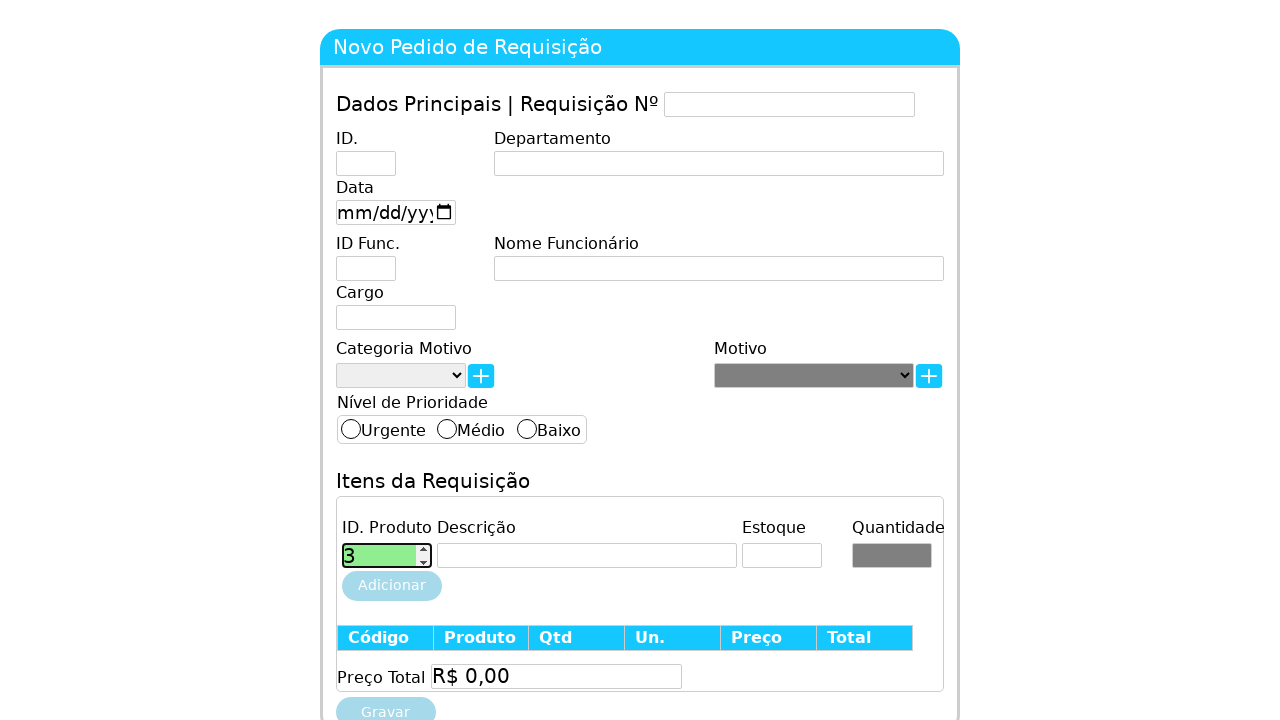

Cleared product code field after entering '3' on #CodigoProduto
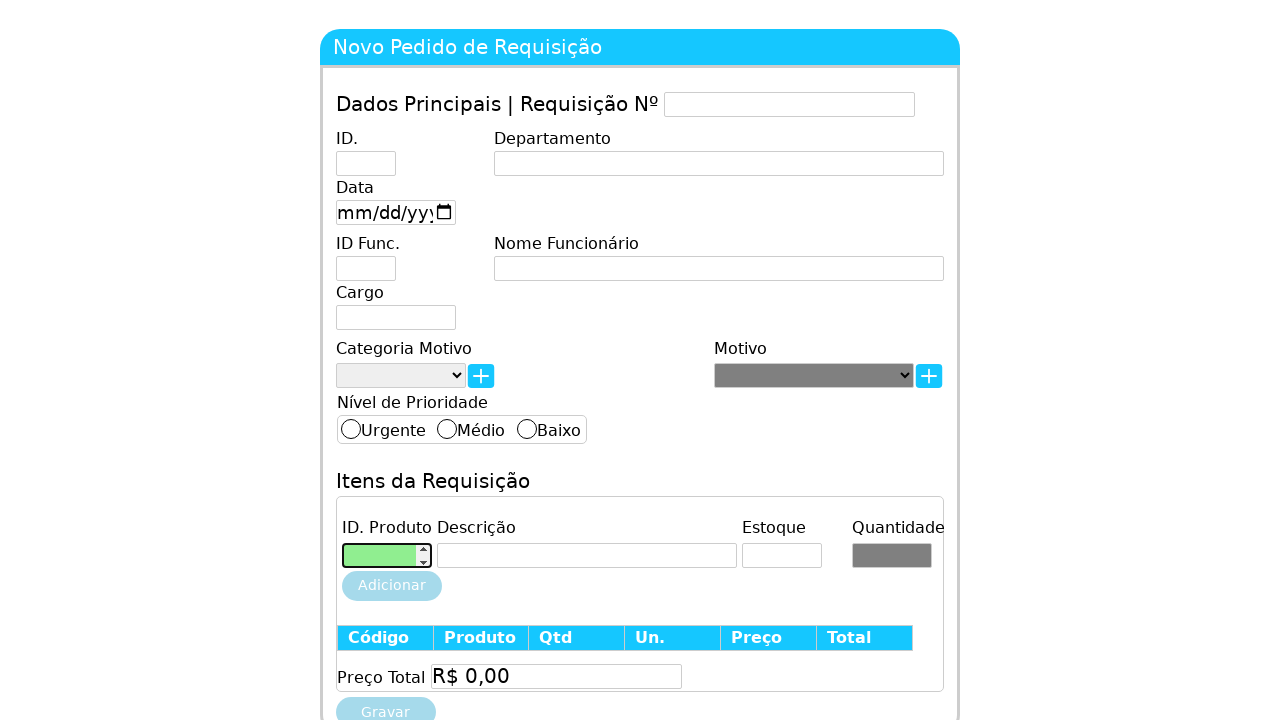

Clicked on product code field at (387, 556) on #CodigoProduto
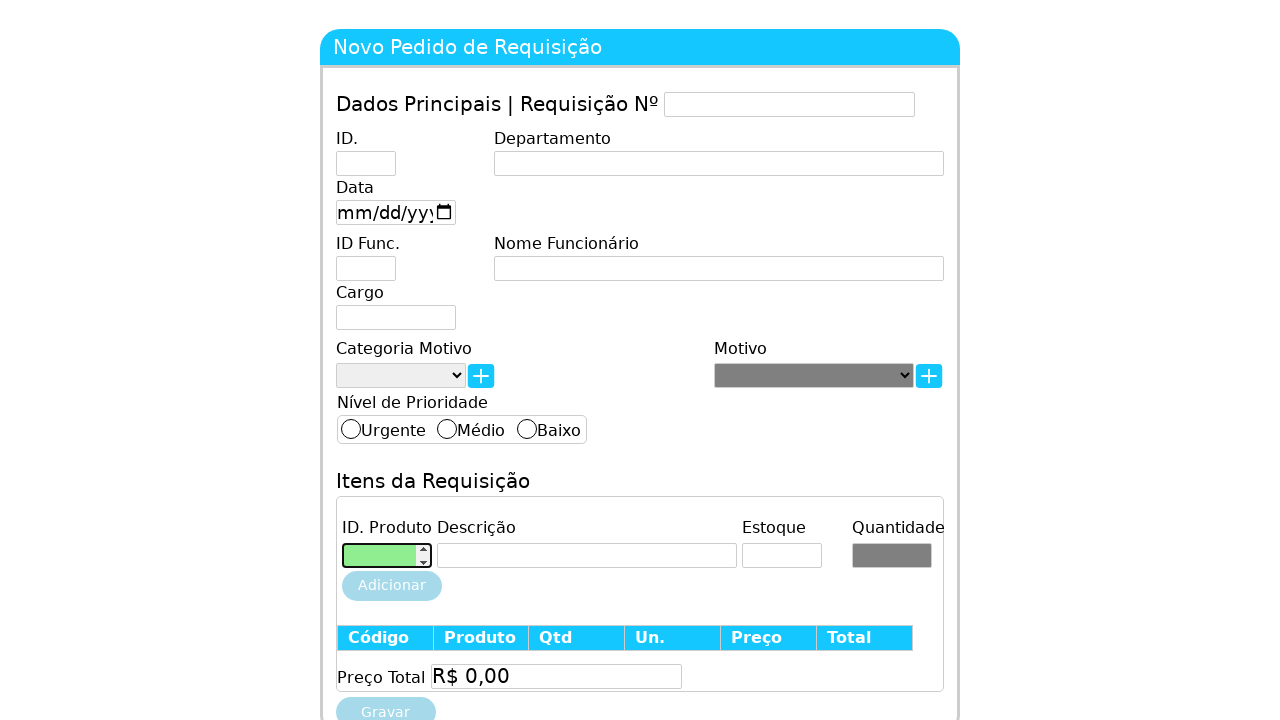

Entered invalid product code '4' on #CodigoProduto
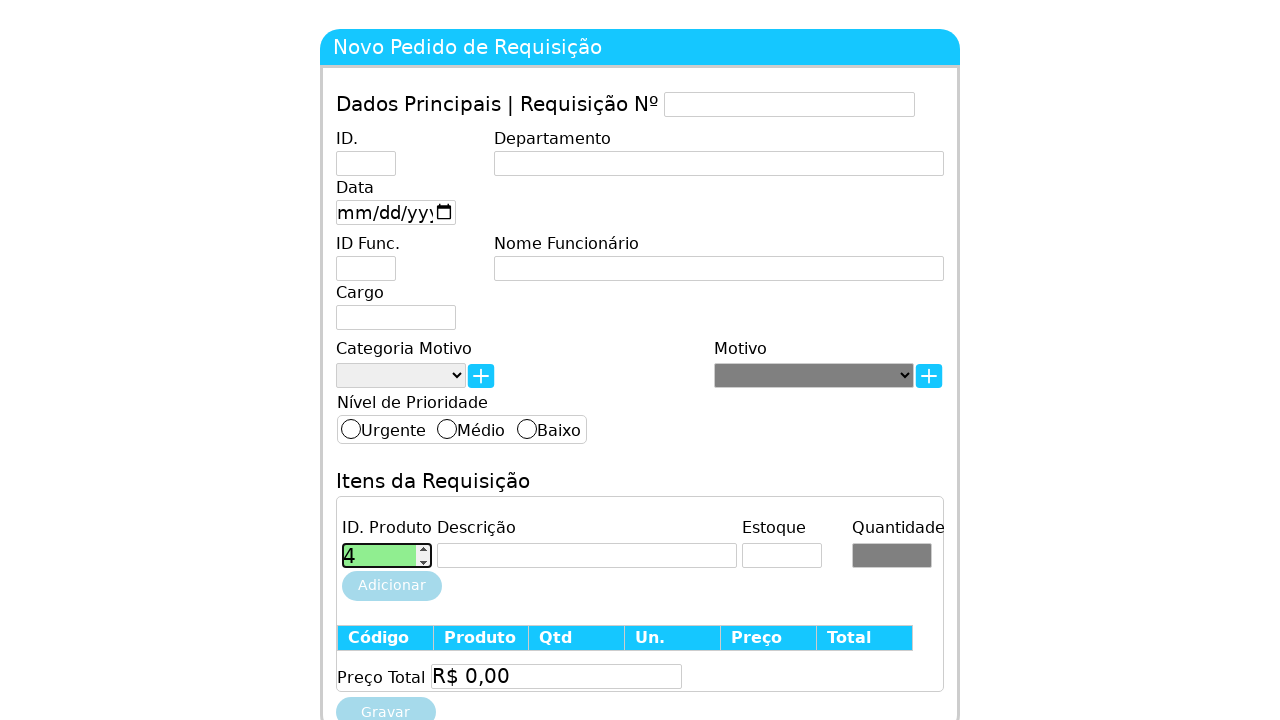

Cleared product code field after entering invalid code '4' on #CodigoProduto
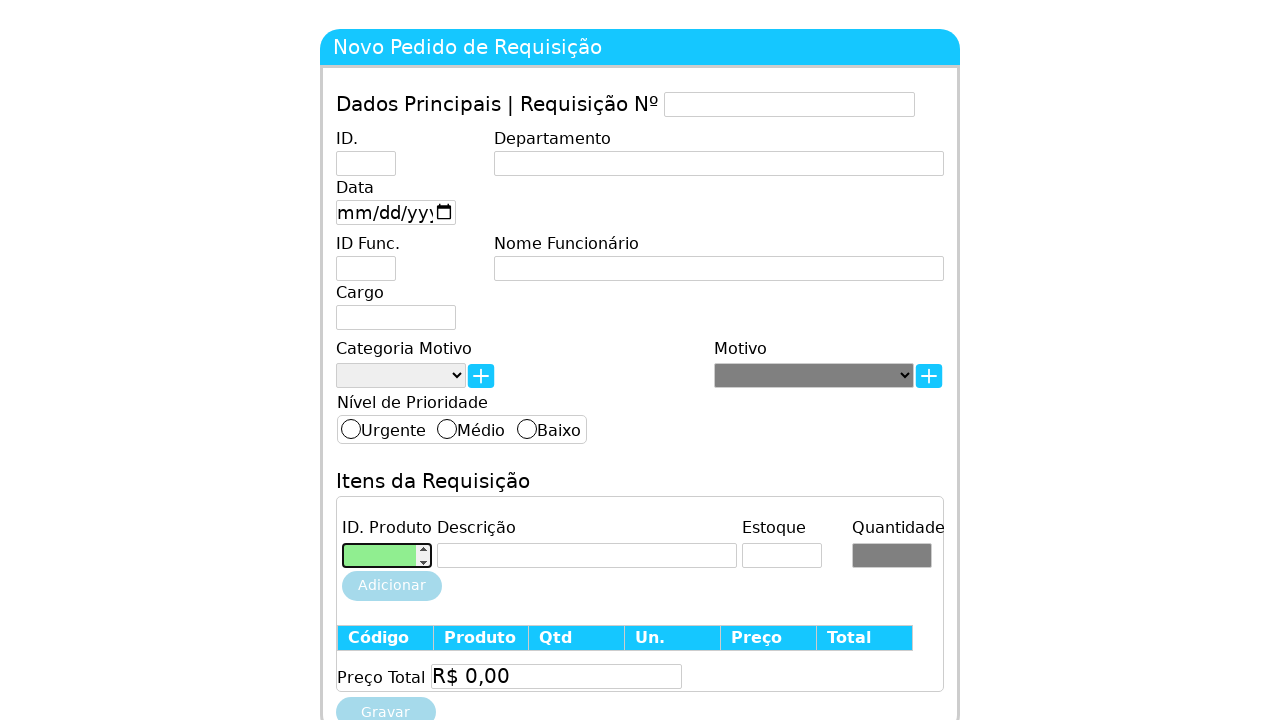

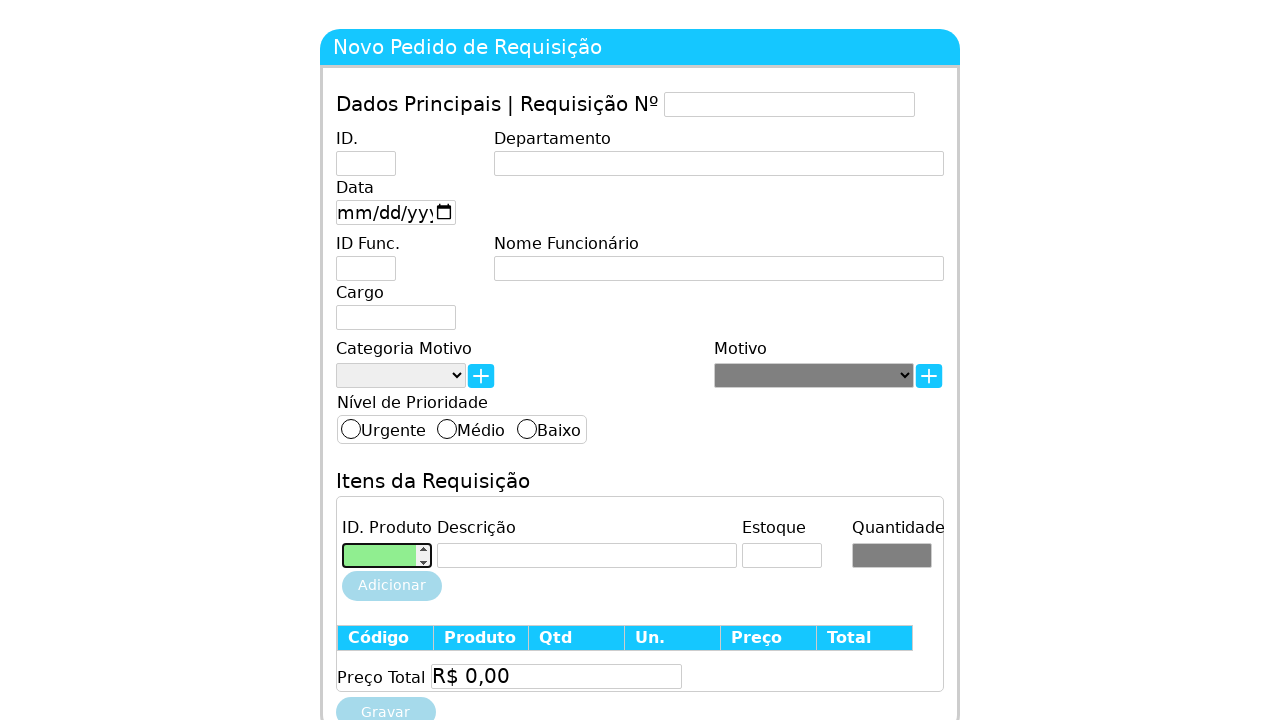